Tests various form interactions on a practice site including filling login fields, triggering error messages, navigating to forgot password flow, filling a password reset form, and completing a final form submission with checkbox.

Starting URL: https://rahulshettyacademy.com/locatorspractice/

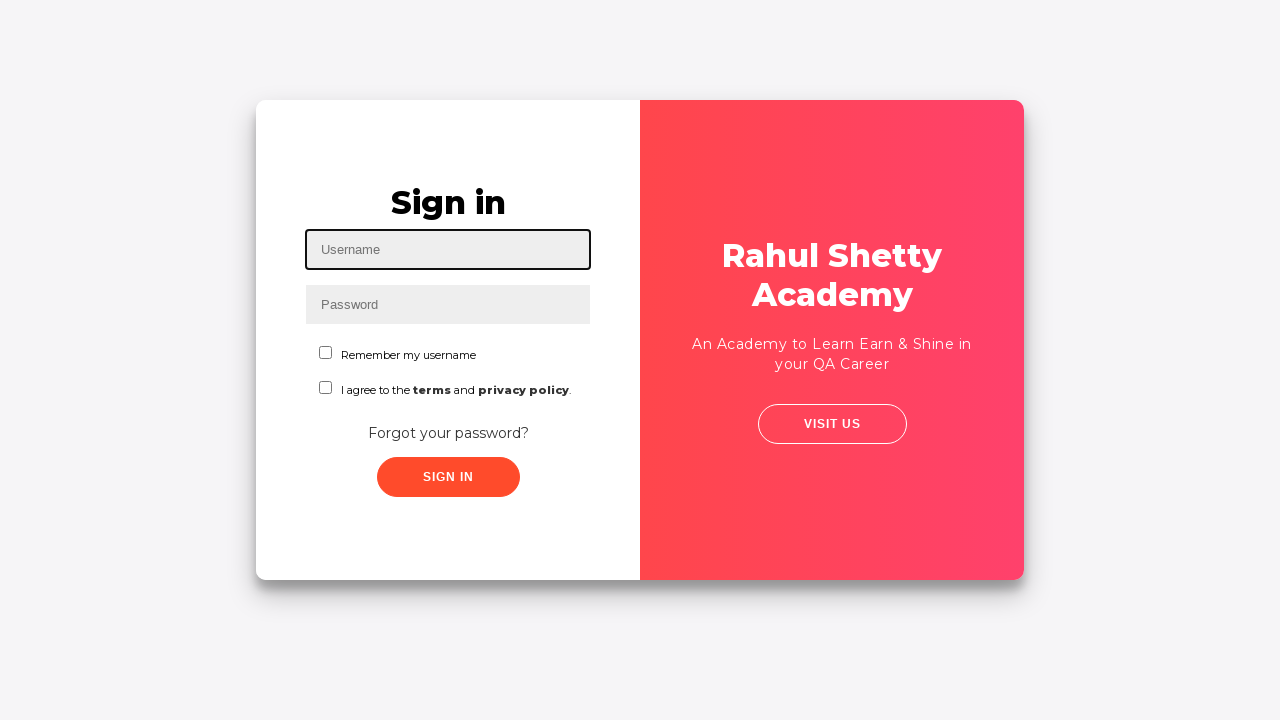

Filled username field with 'rahul' on #inputUsername
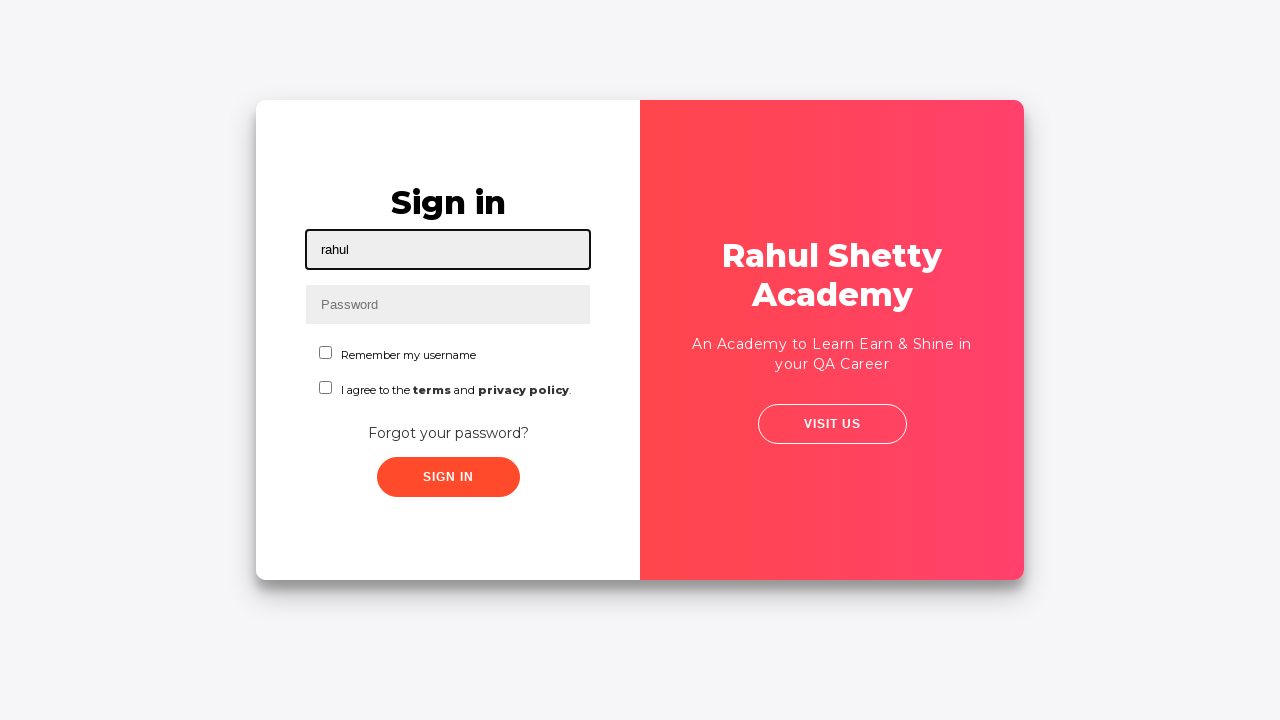

Filled password field with incorrect password on input[name='inputPassword']
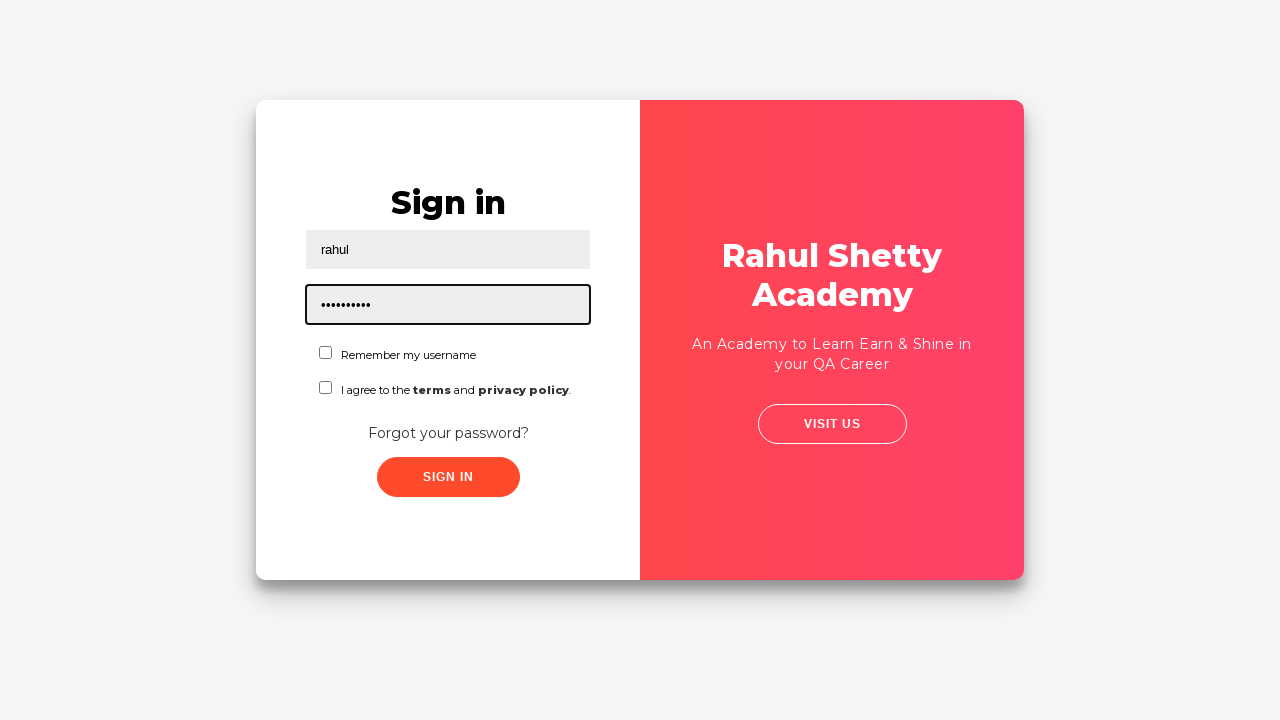

Clicked sign in button at (448, 477) on .signInBtn
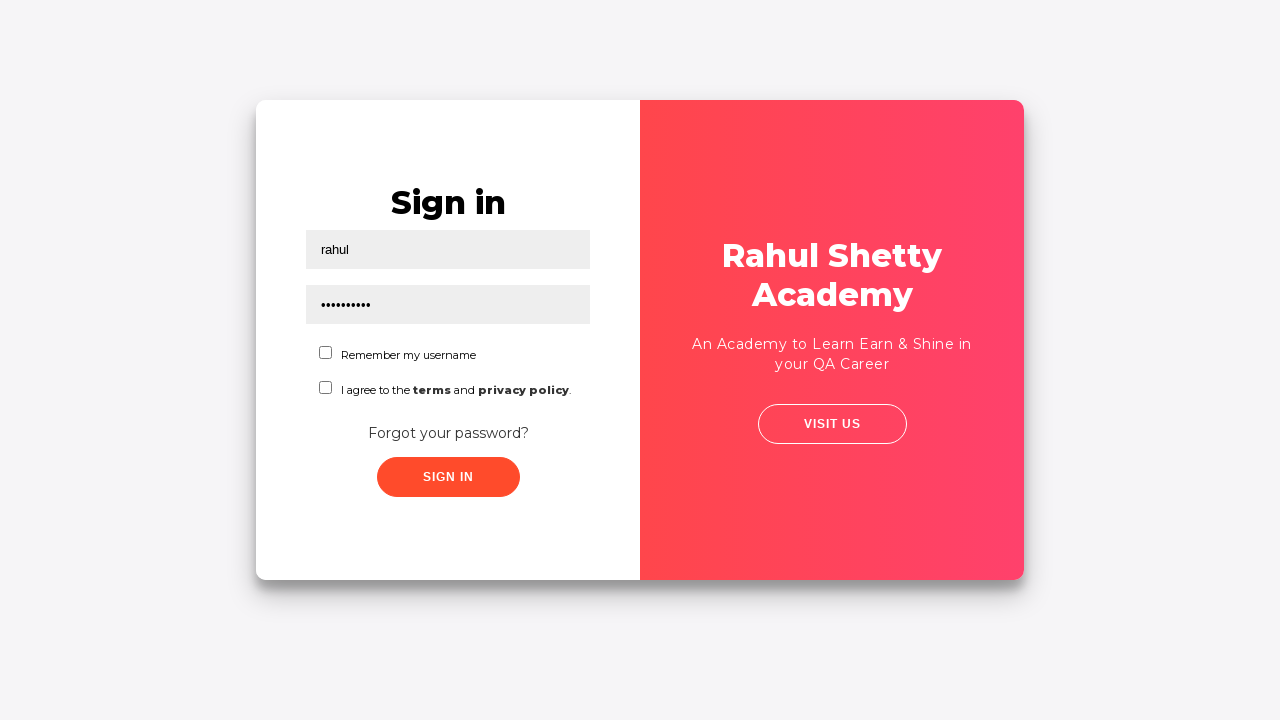

Error message appeared on login attempt
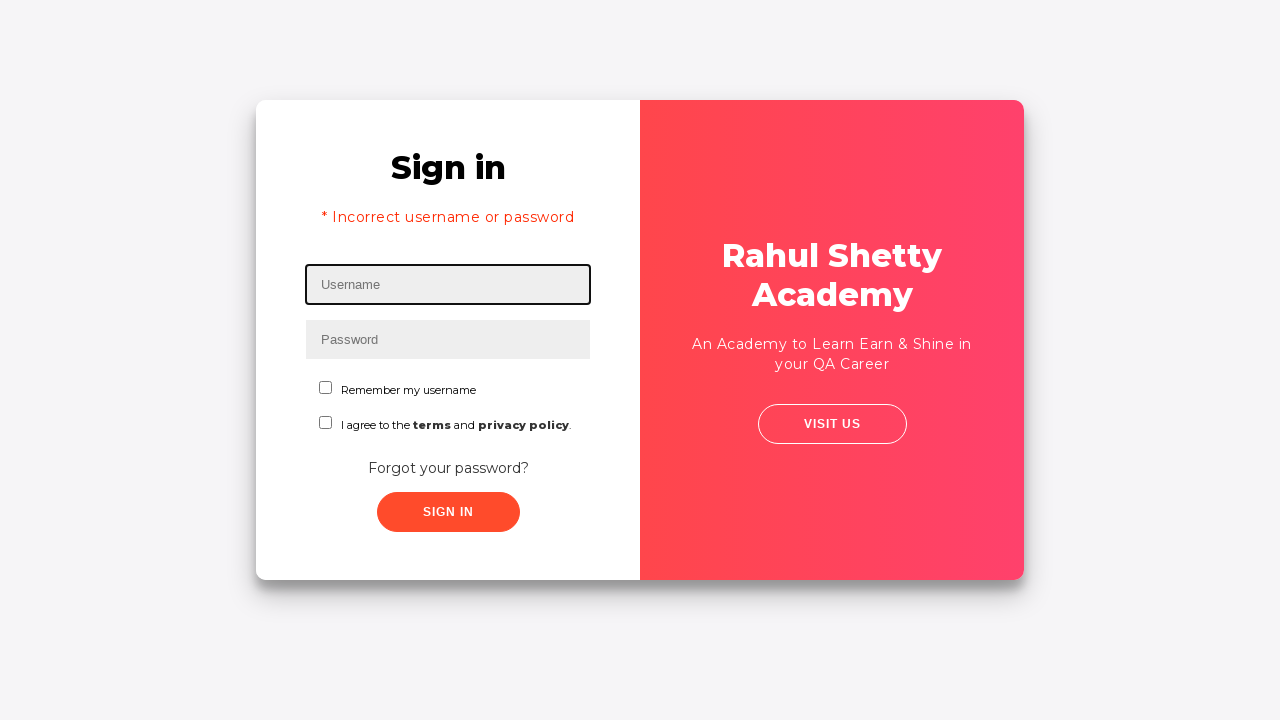

Clicked 'Forgot your password?' link at (448, 468) on text=Forgot your password?
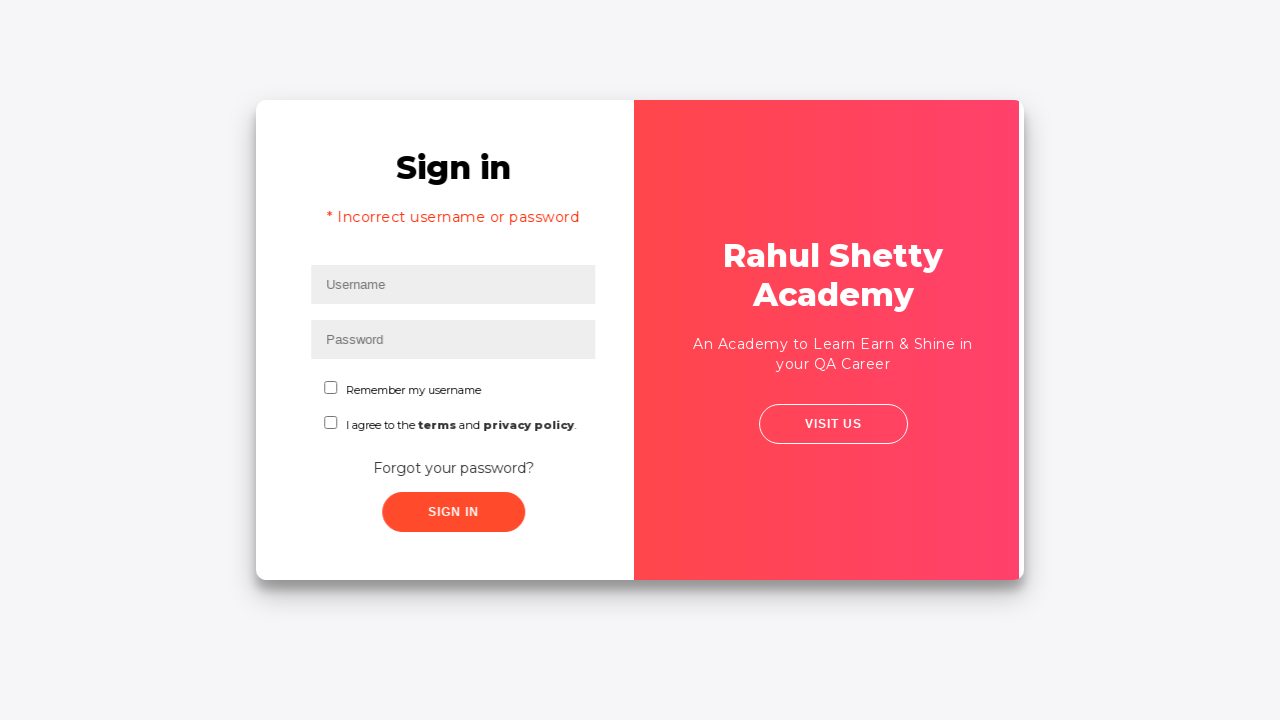

Waited for forgot password form to load
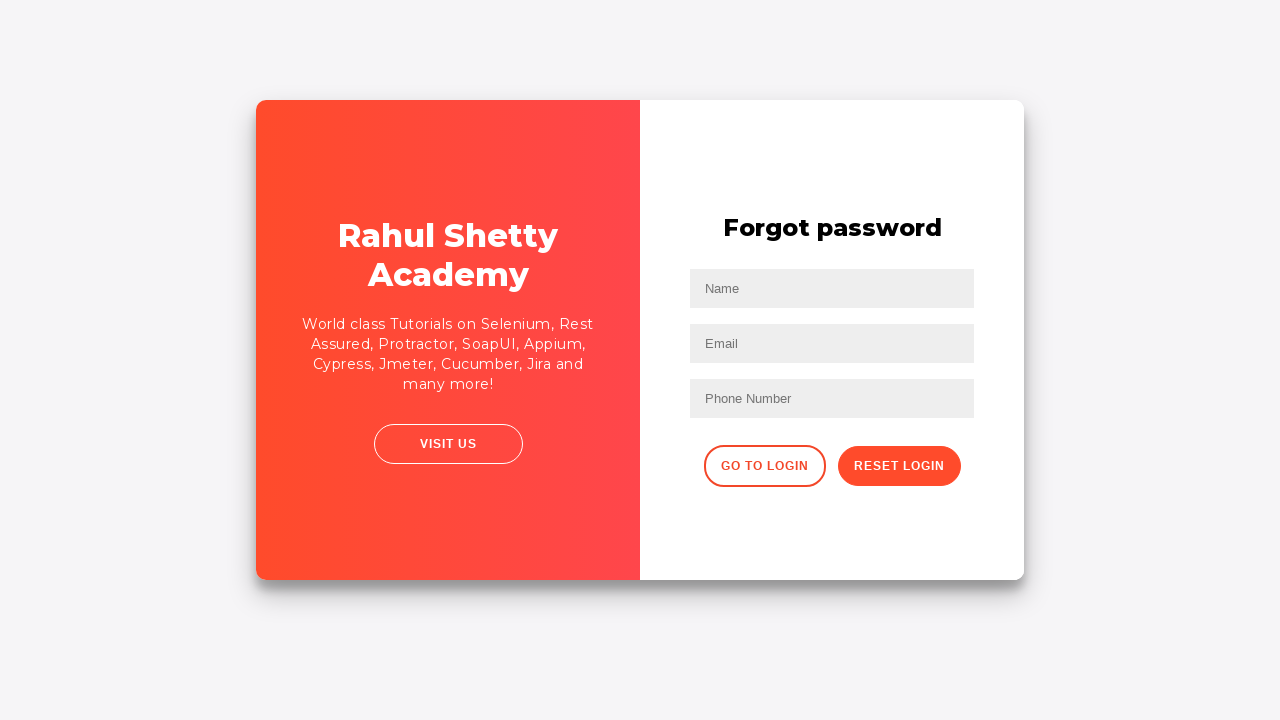

Filled name field with 'John' in password reset form on input[placeholder='Name']
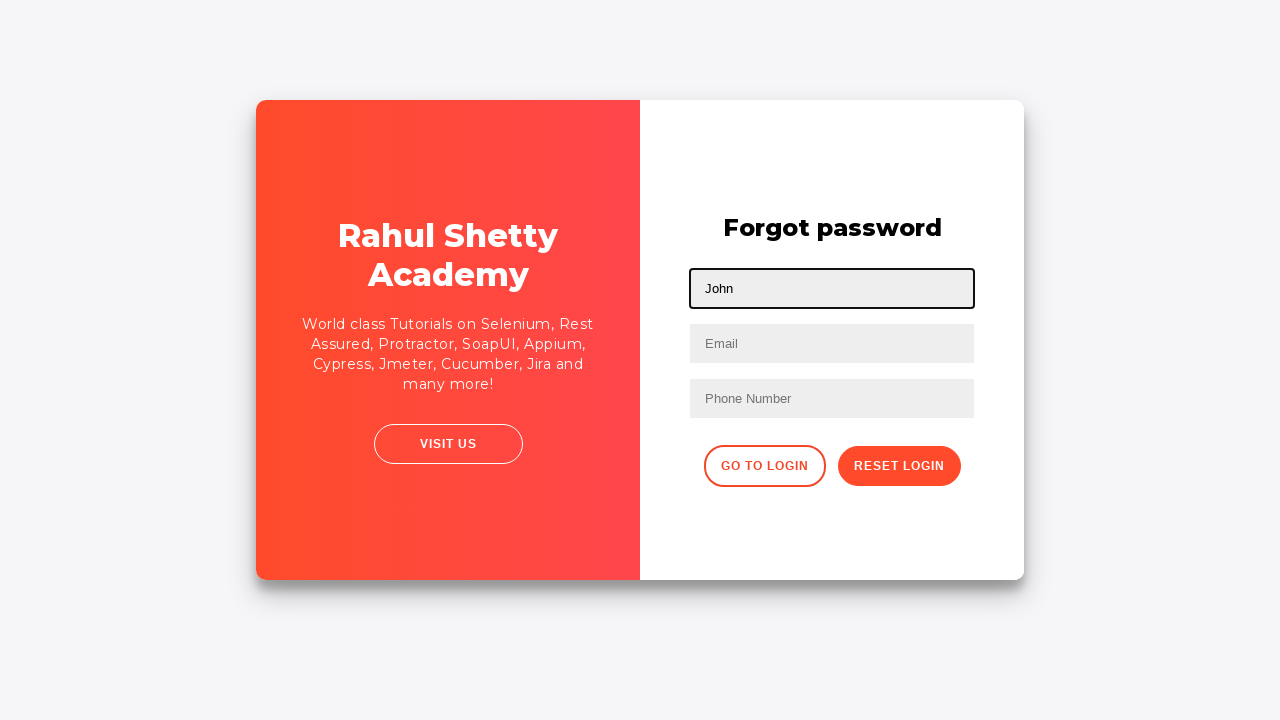

Filled email field with 'john@rsa.com' on input[placeholder='Email']
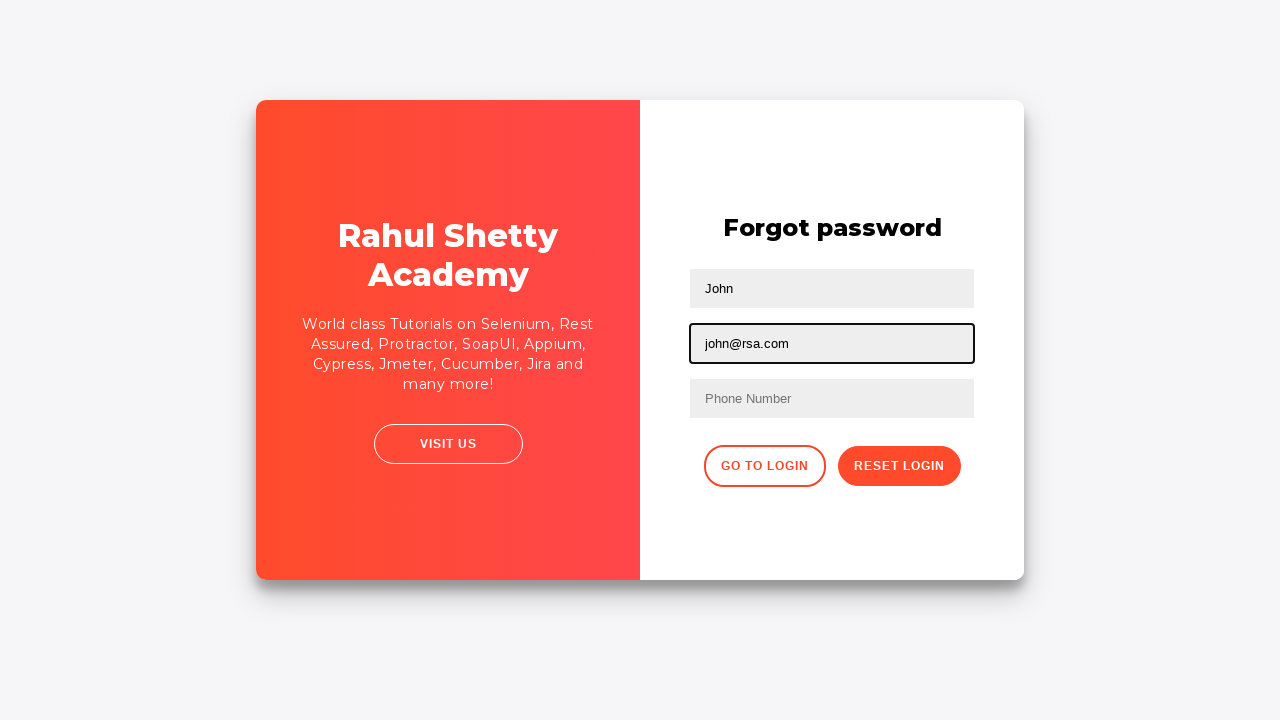

Cleared second text input field on input[type='text']:nth-child(3)
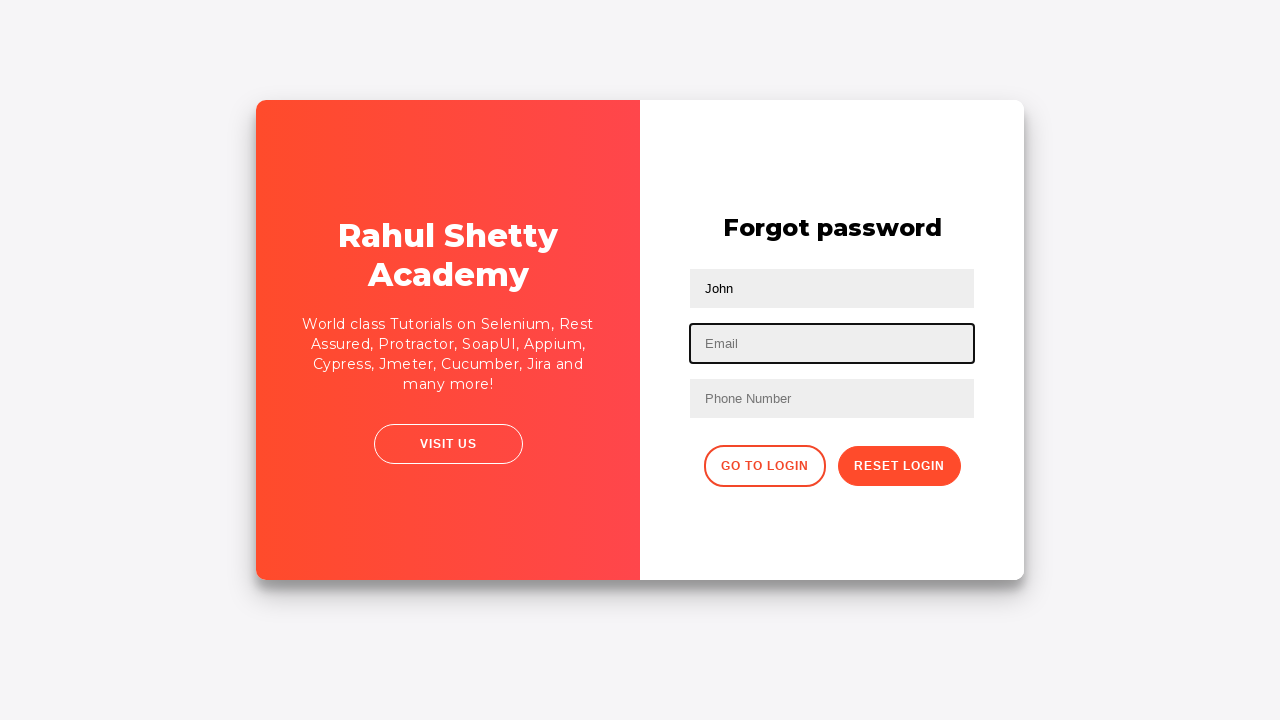

Filled second text input with 'john@gmail.com' on input[type='text']:nth-child(3)
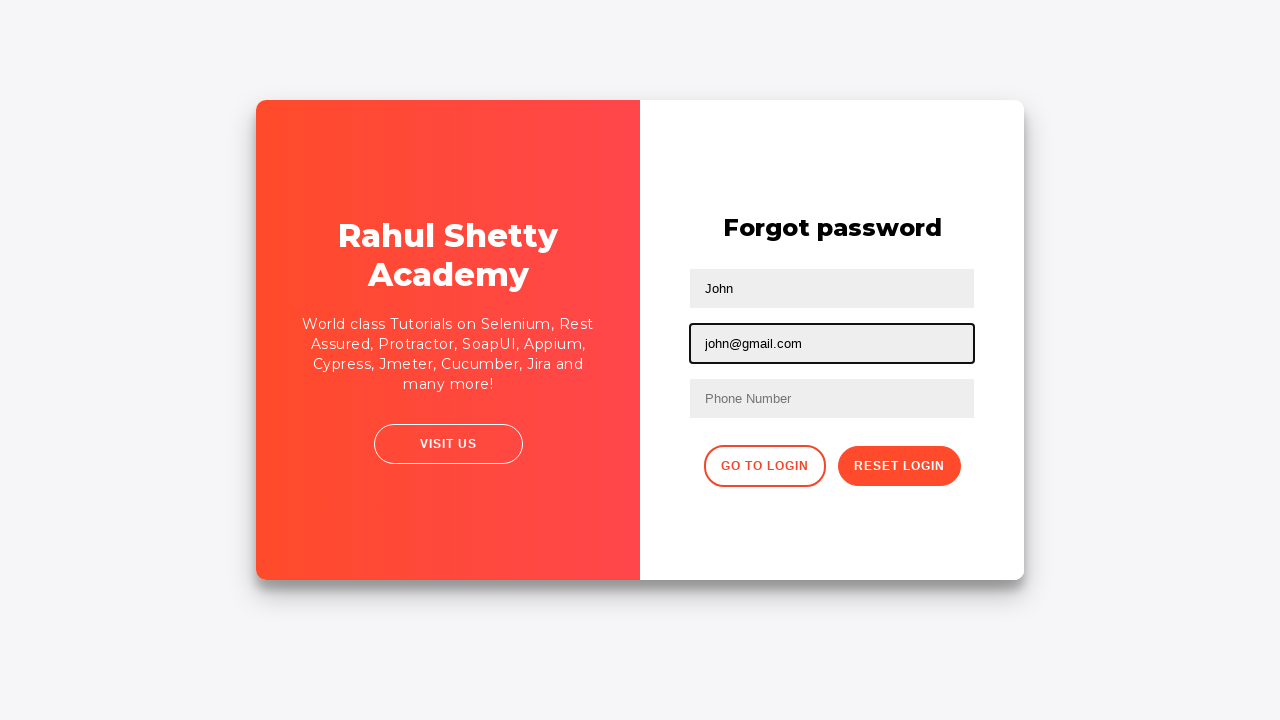

Filled phone number field with '7524896545' on form input:nth-of-type(3)
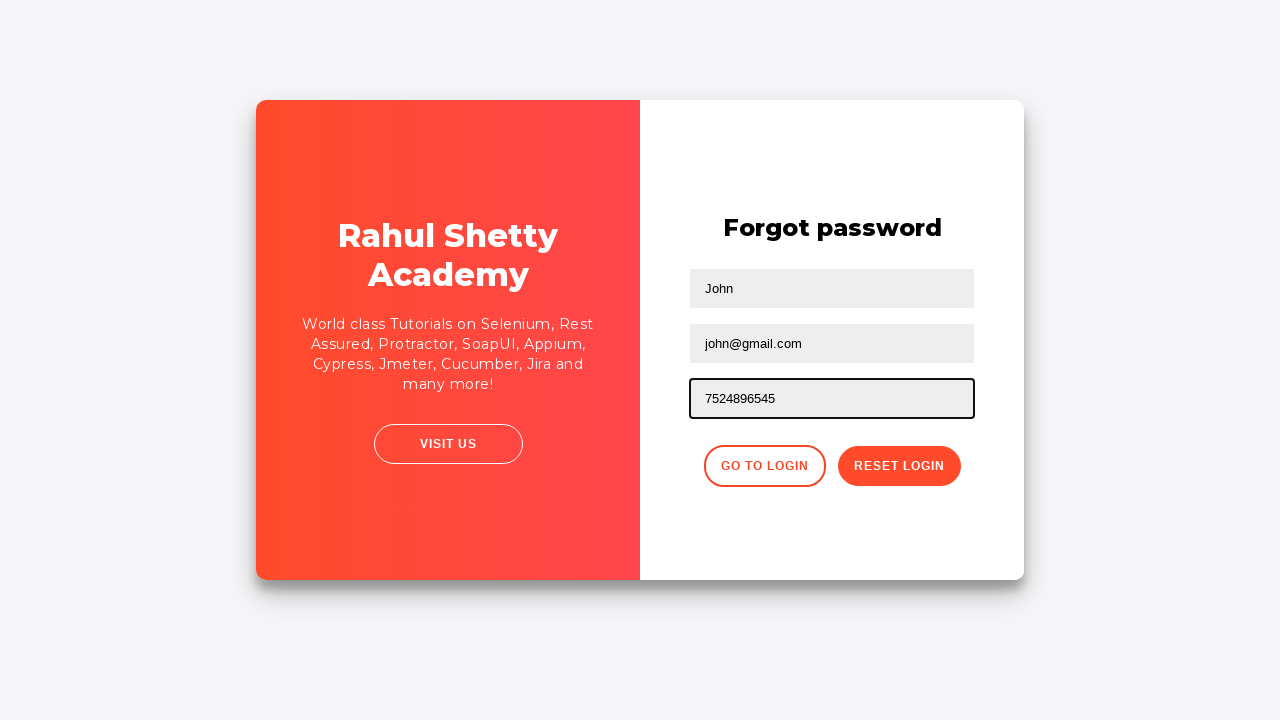

Clicked reset password button at (899, 466) on button.reset-pwd-btn
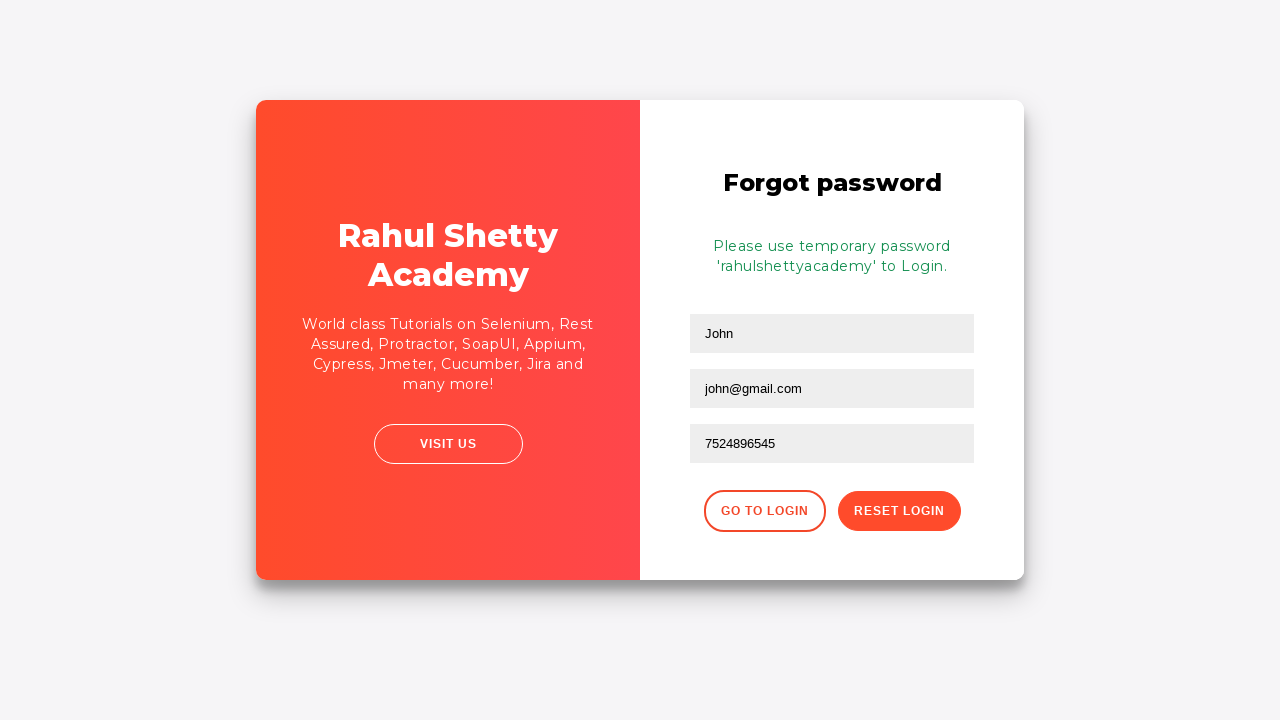

Password reset confirmation message appeared
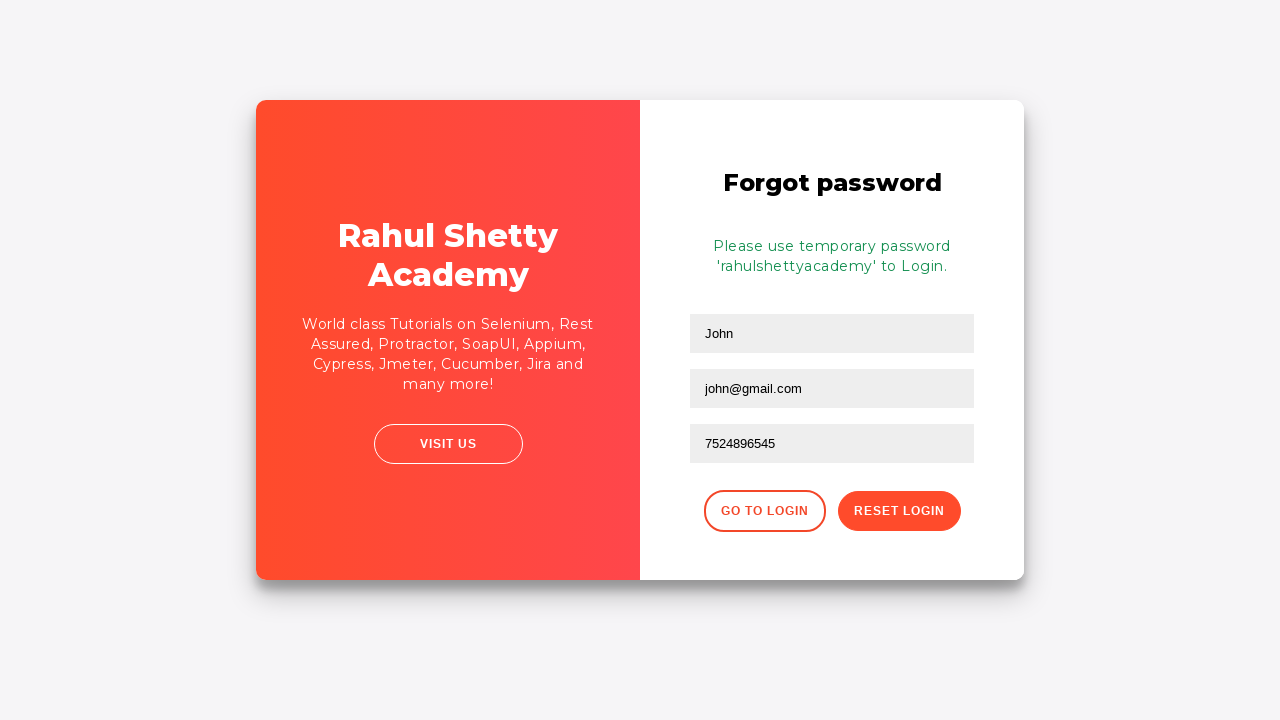

Clicked 'Go to Login' button to return to login form at (764, 511) on div.forgot-pwd-btn-conainer button:first-child
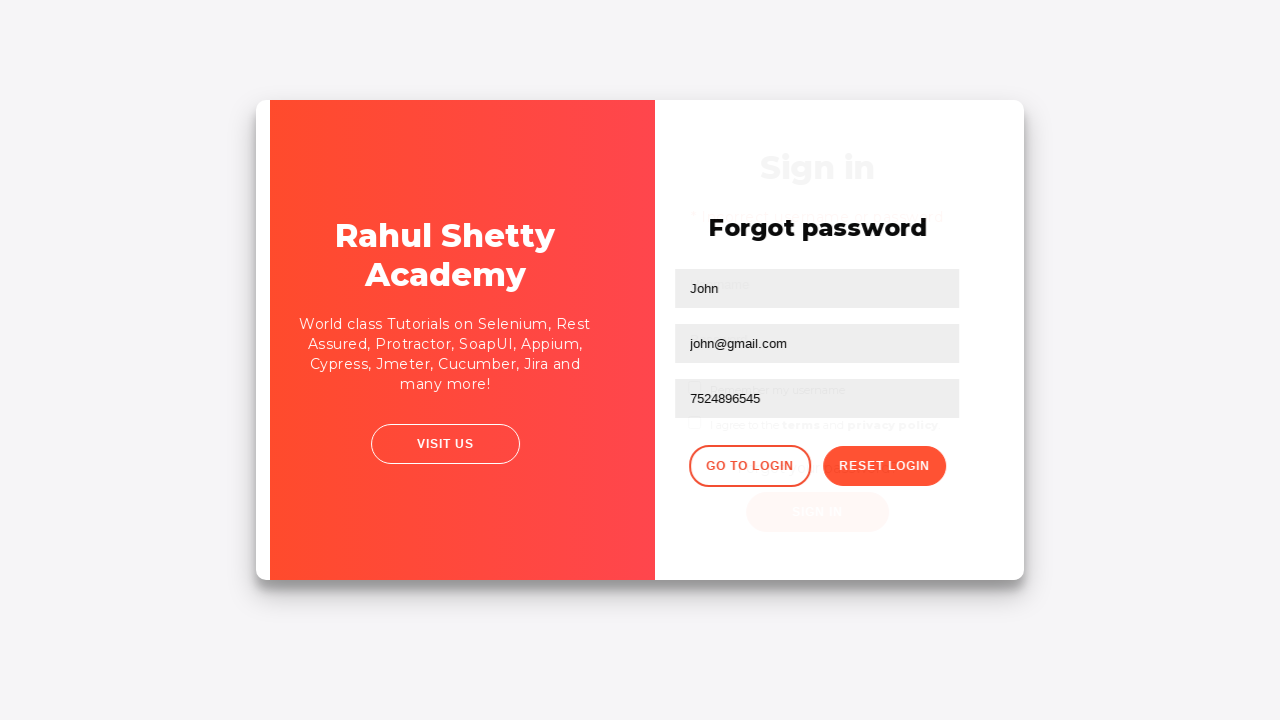

Waited for login form to reappear
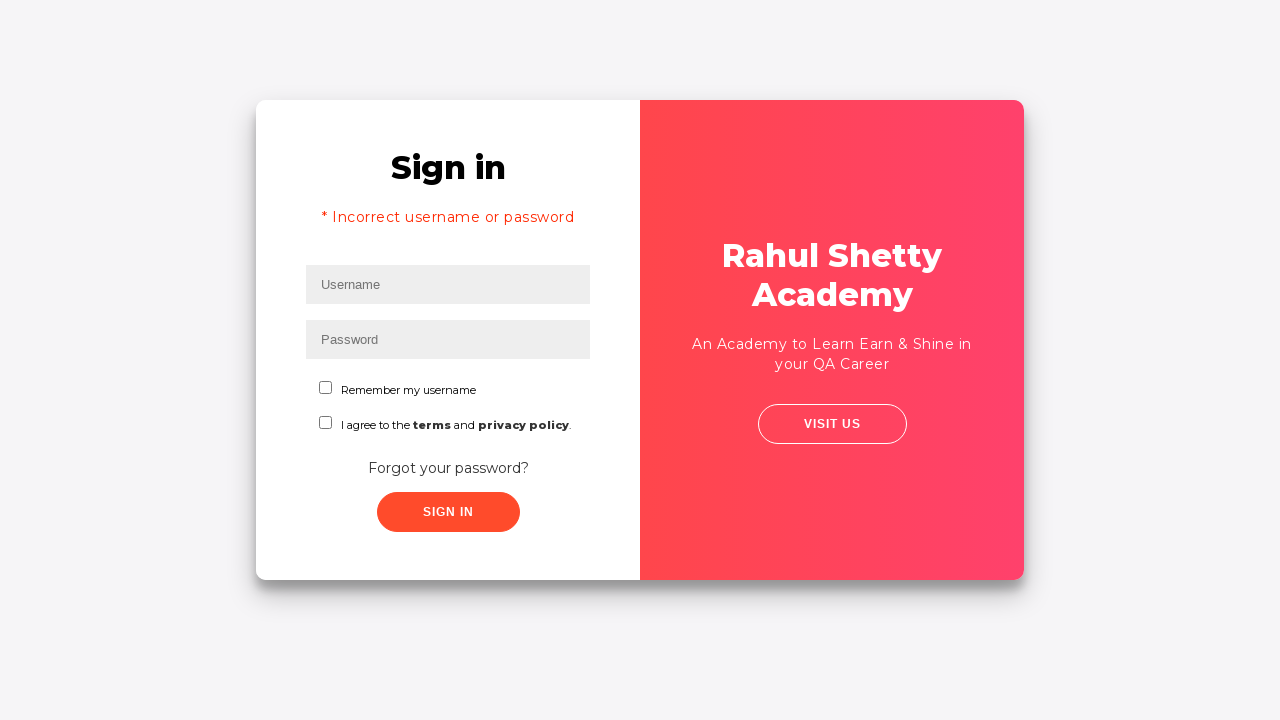

Filled username field with 'rahul' again on #inputUsername
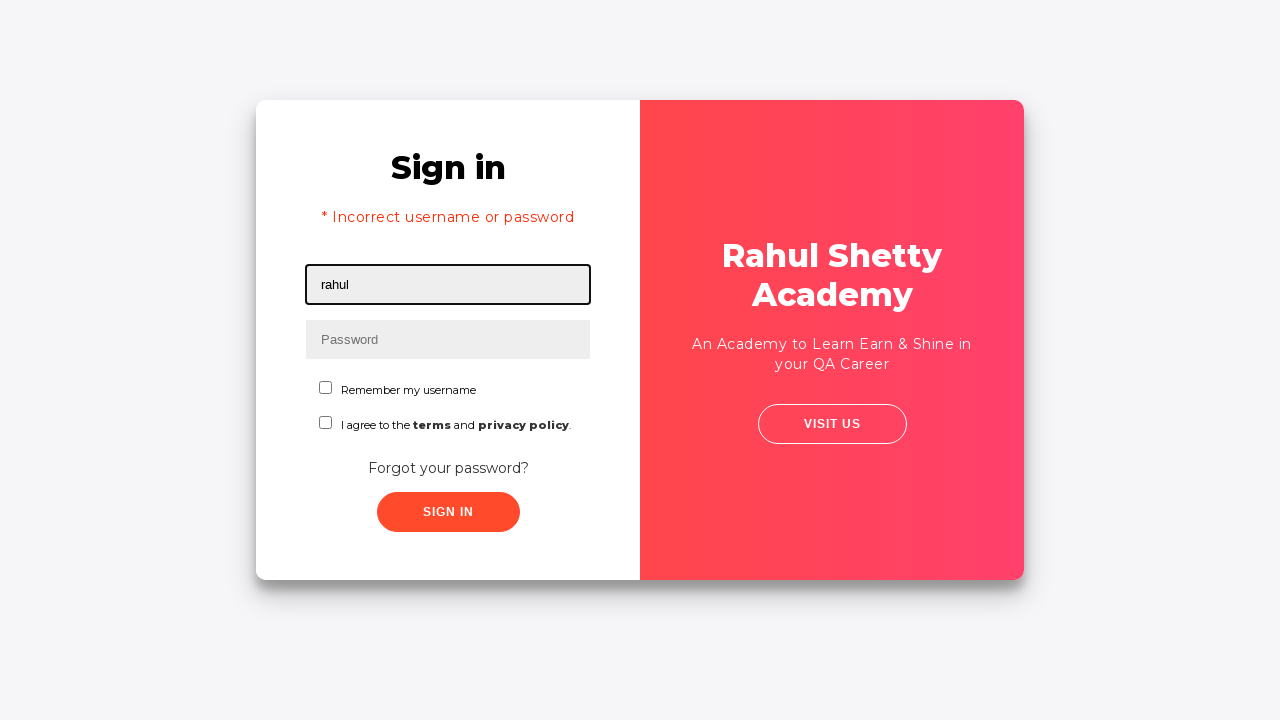

Filled password field with correct password 'rahulshettyacademy' on input[type*='pass']
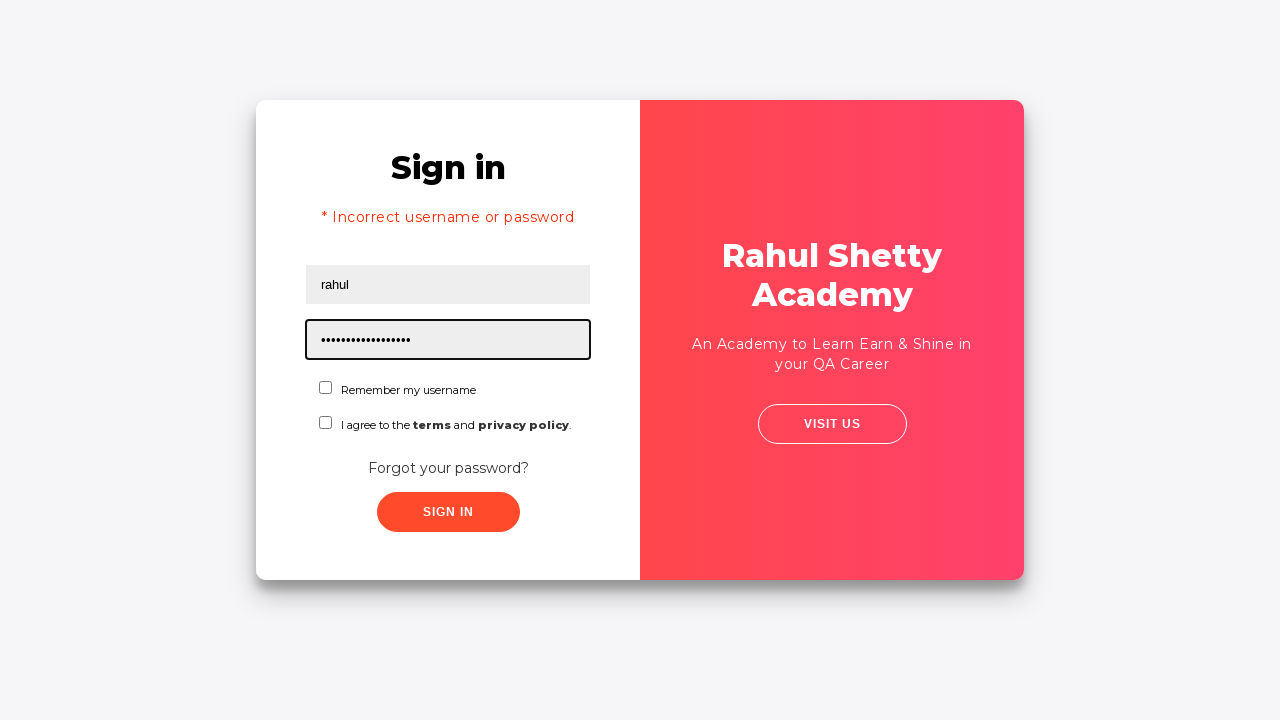

Clicked confirmation checkbox at (326, 388) on #chkboxOne
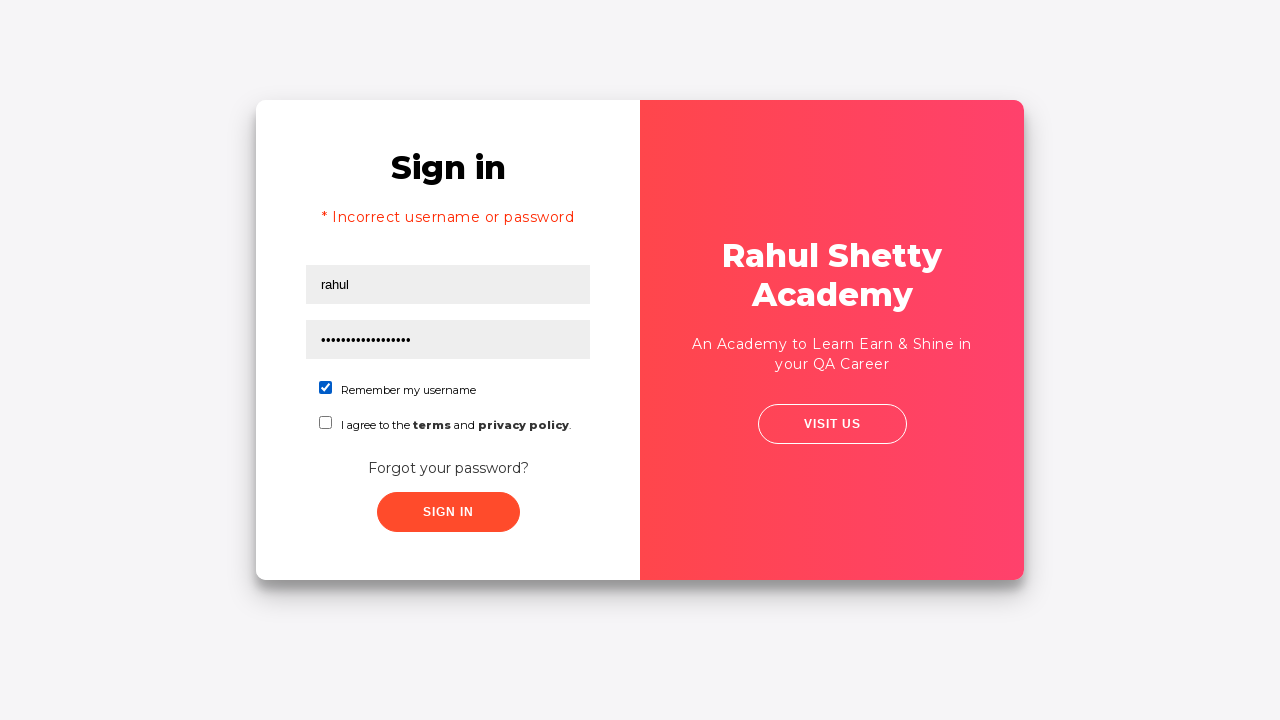

Clicked submit button to complete login at (448, 512) on button[class*='submit']
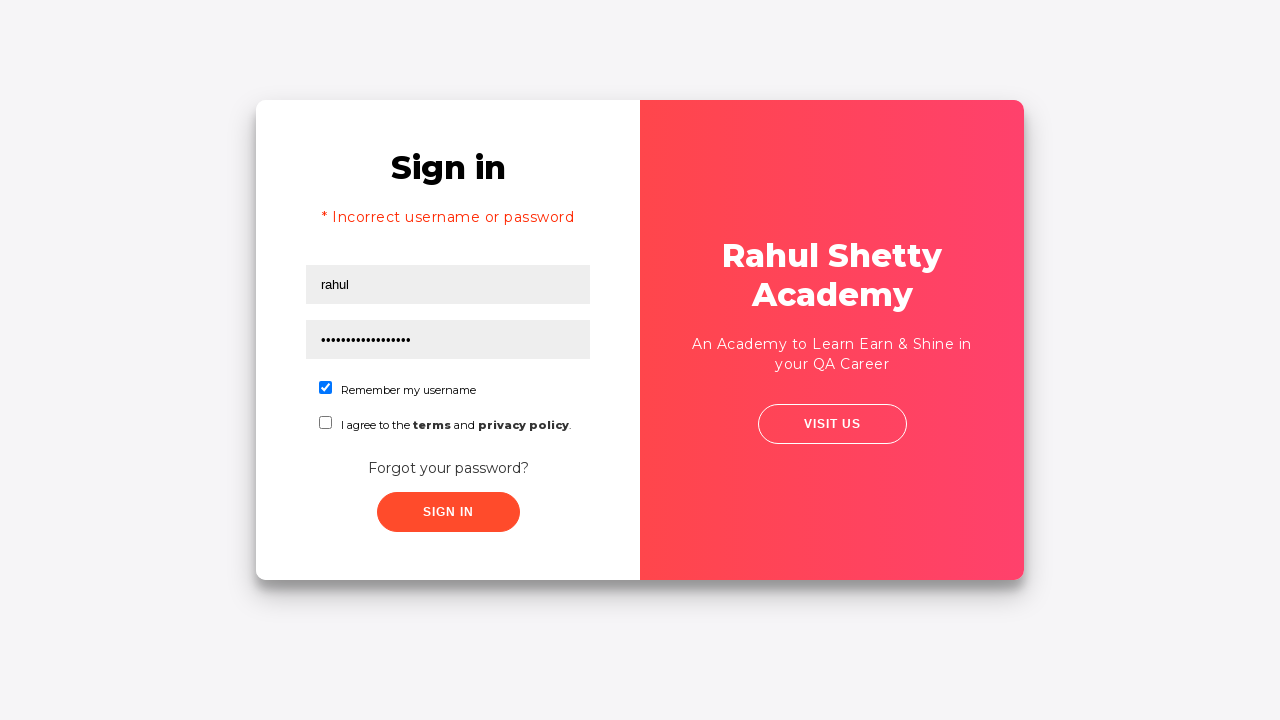

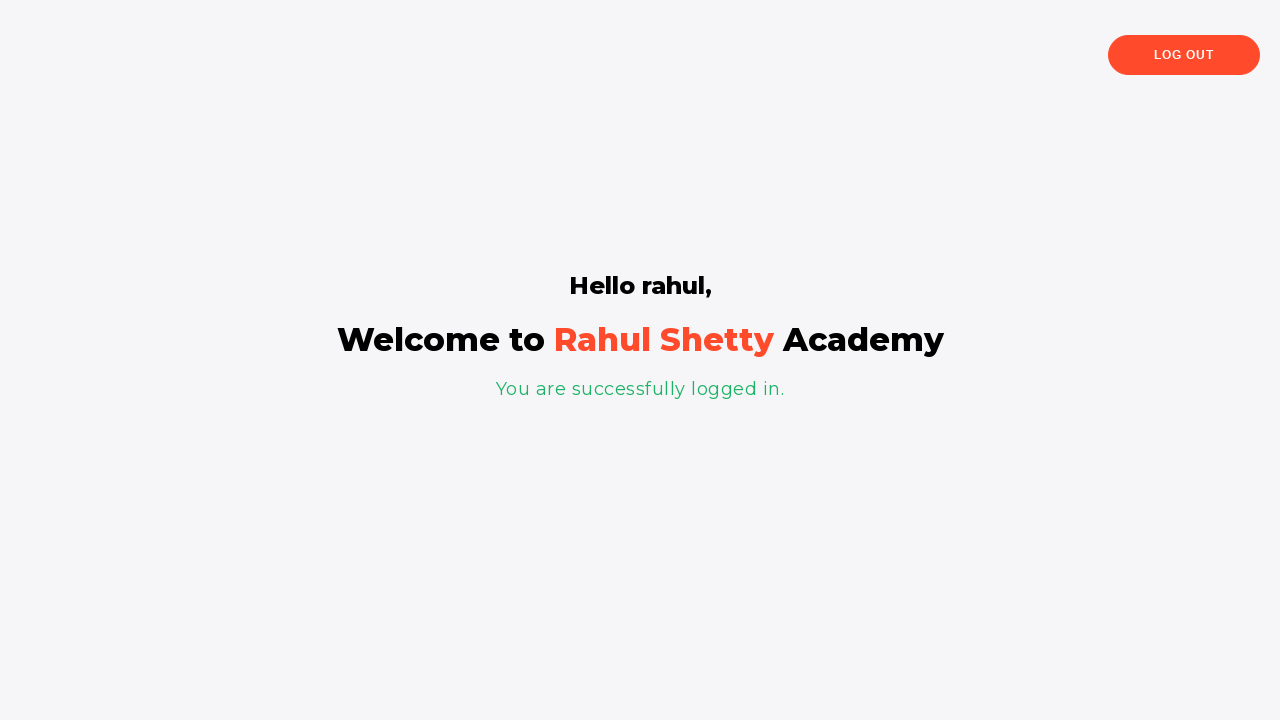